Navigates to the Steam store homepage and verifies that the page title is "Welcome to Steam"

Starting URL: https://store.steampowered.com

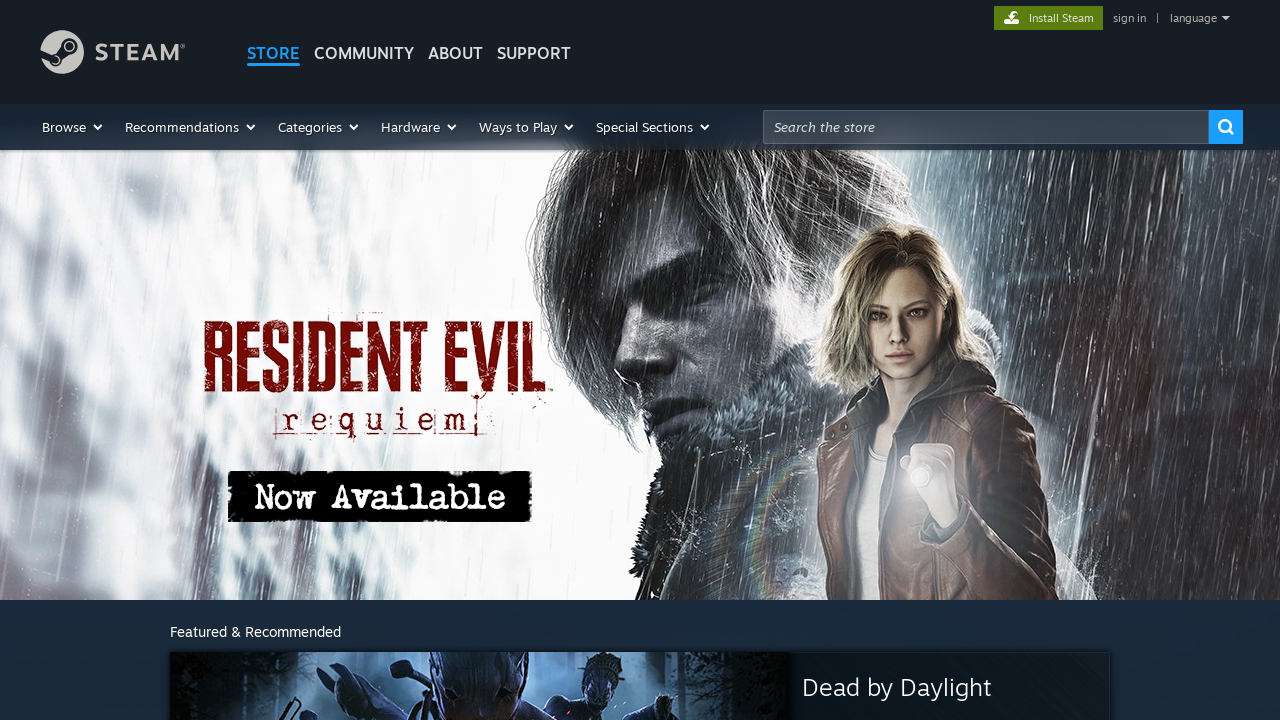

Waited for page DOM to load
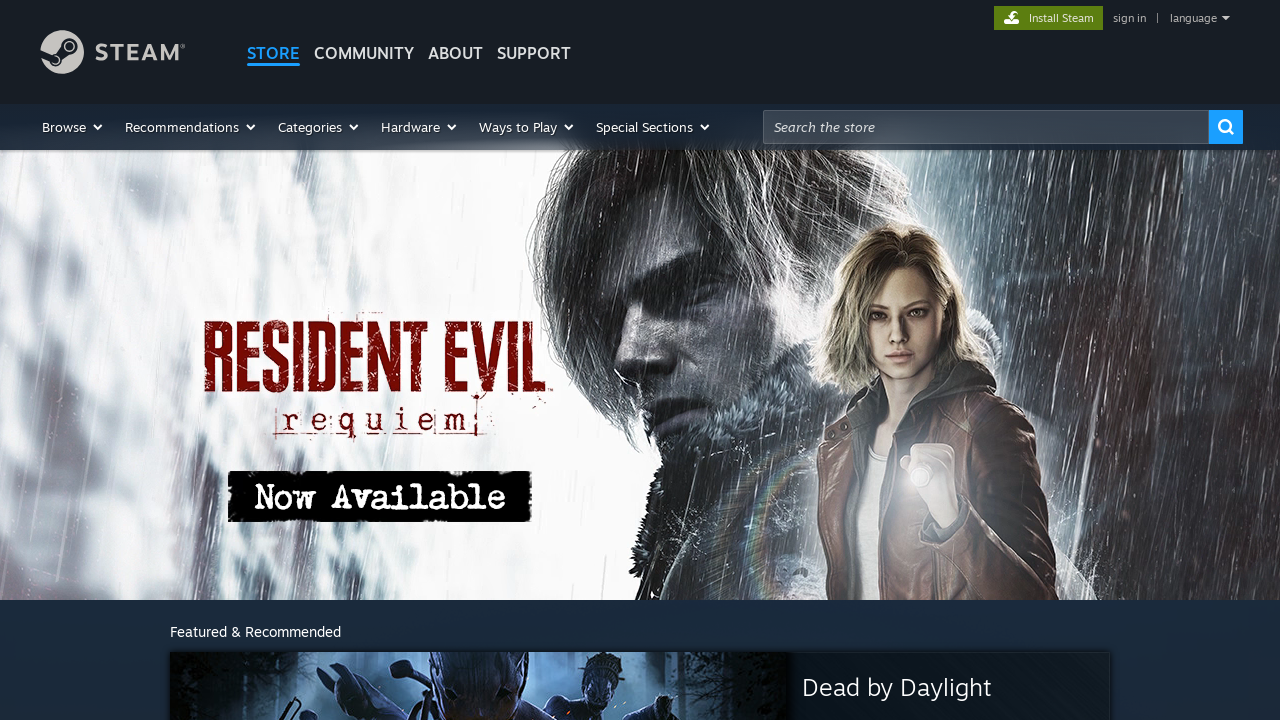

Verified page title is 'Welcome to Steam'
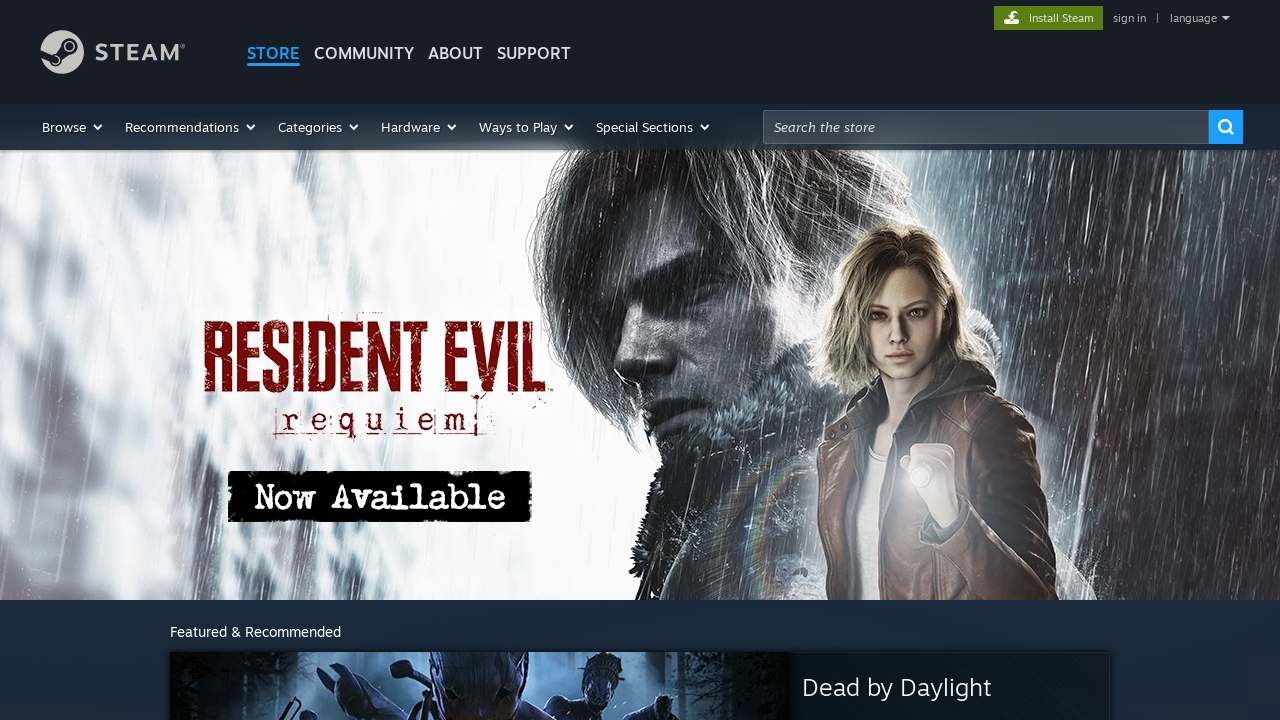

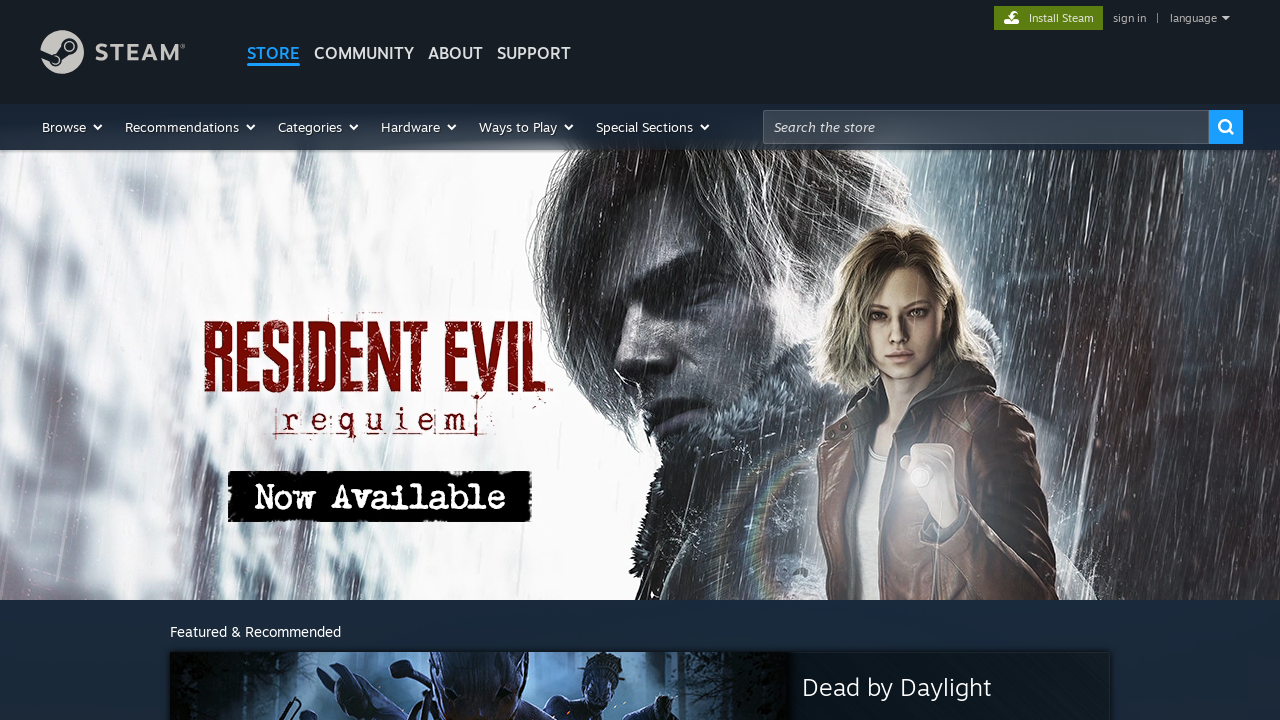